Tests JavaScript confirm dialog dismissal by clicking confirm button and canceling the dialog

Starting URL: https://automationfc.github.io/basic-form/index.html

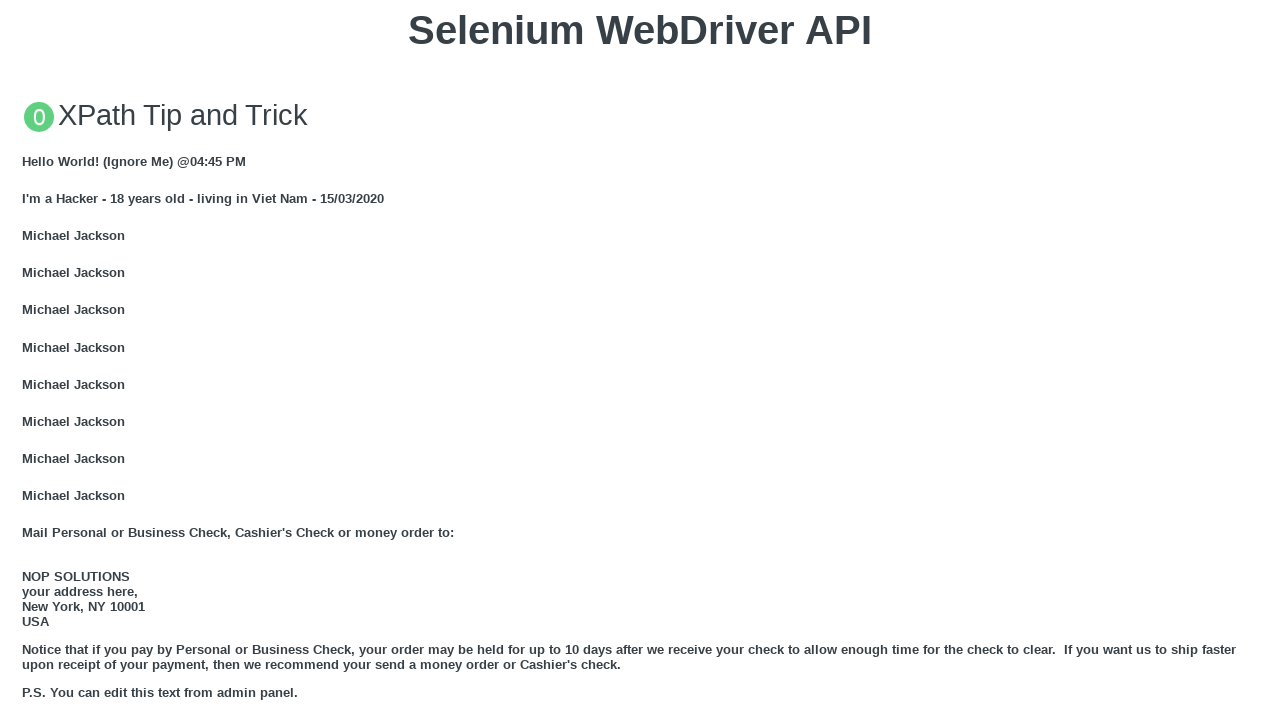

Clicked 'Click for JS Confirm' button to trigger JavaScript confirm dialog at (640, 360) on xpath=//button[text()='Click for JS Confirm']
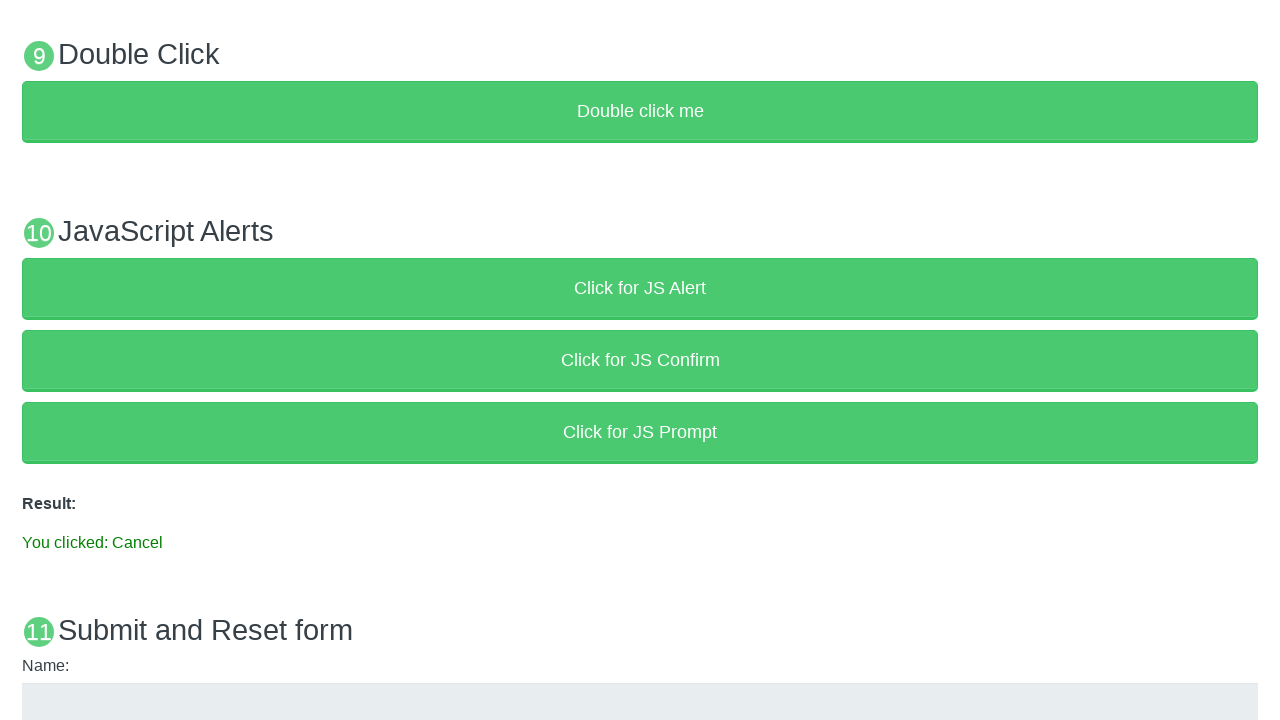

Set up dialog handler to dismiss confirm dialog
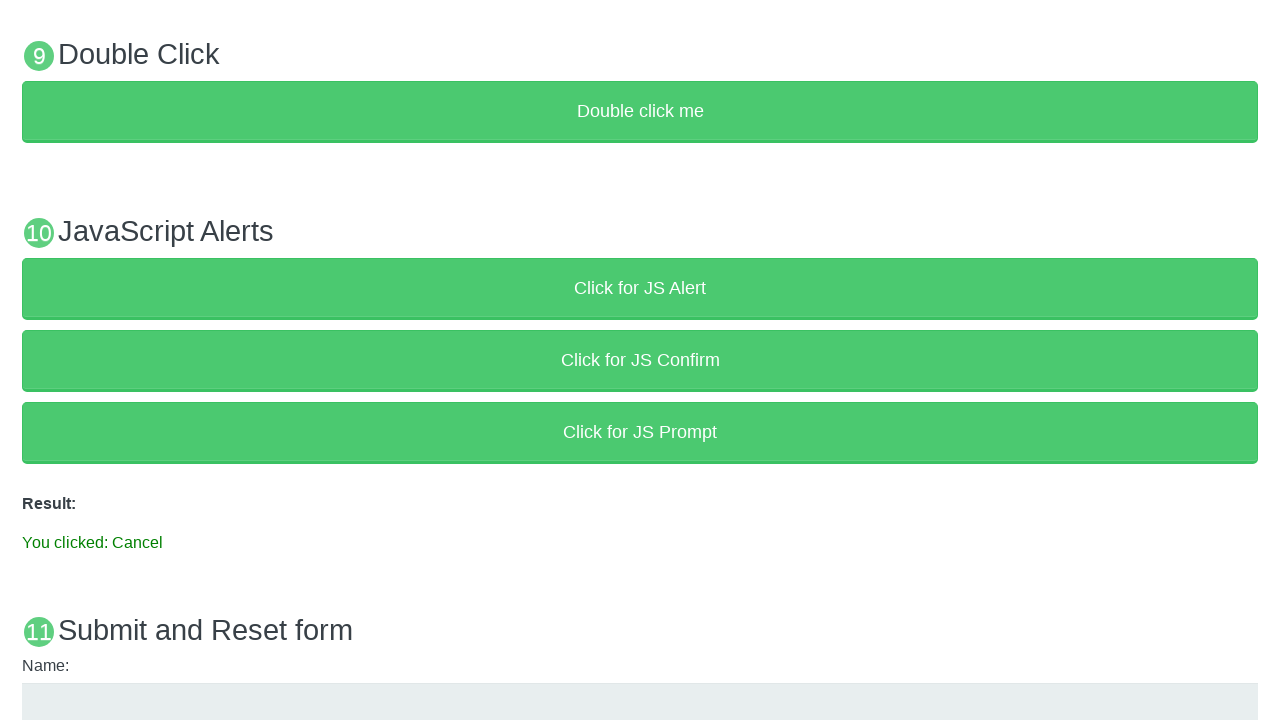

Clicked 'Click for JS Confirm' button again to trigger and dismiss the confirm dialog at (640, 360) on xpath=//button[text()='Click for JS Confirm']
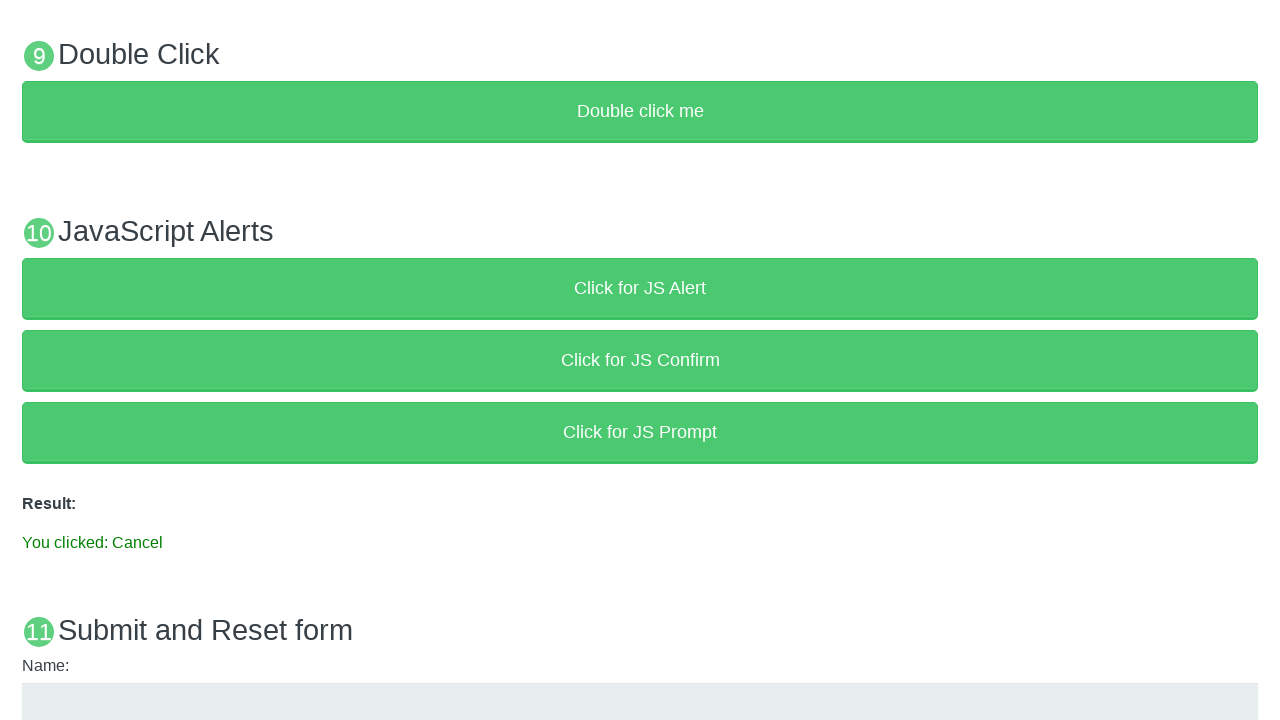

Verified result text appeared after dismissing confirm dialog
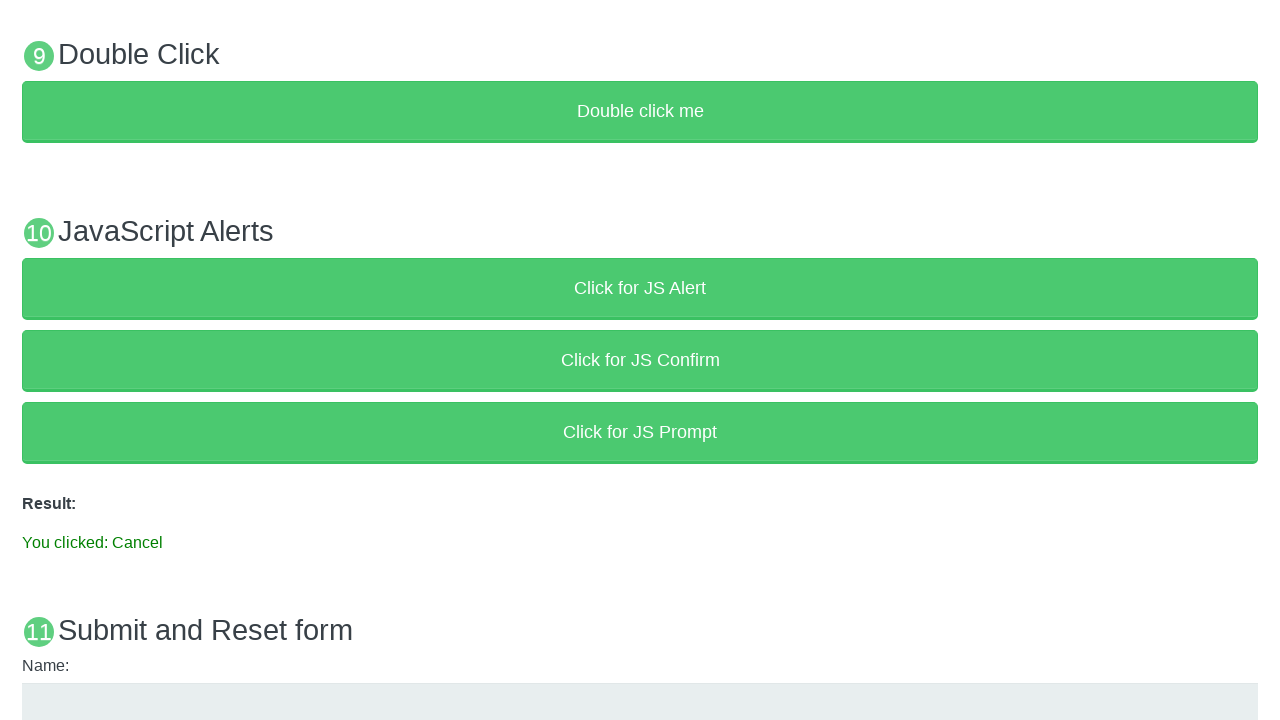

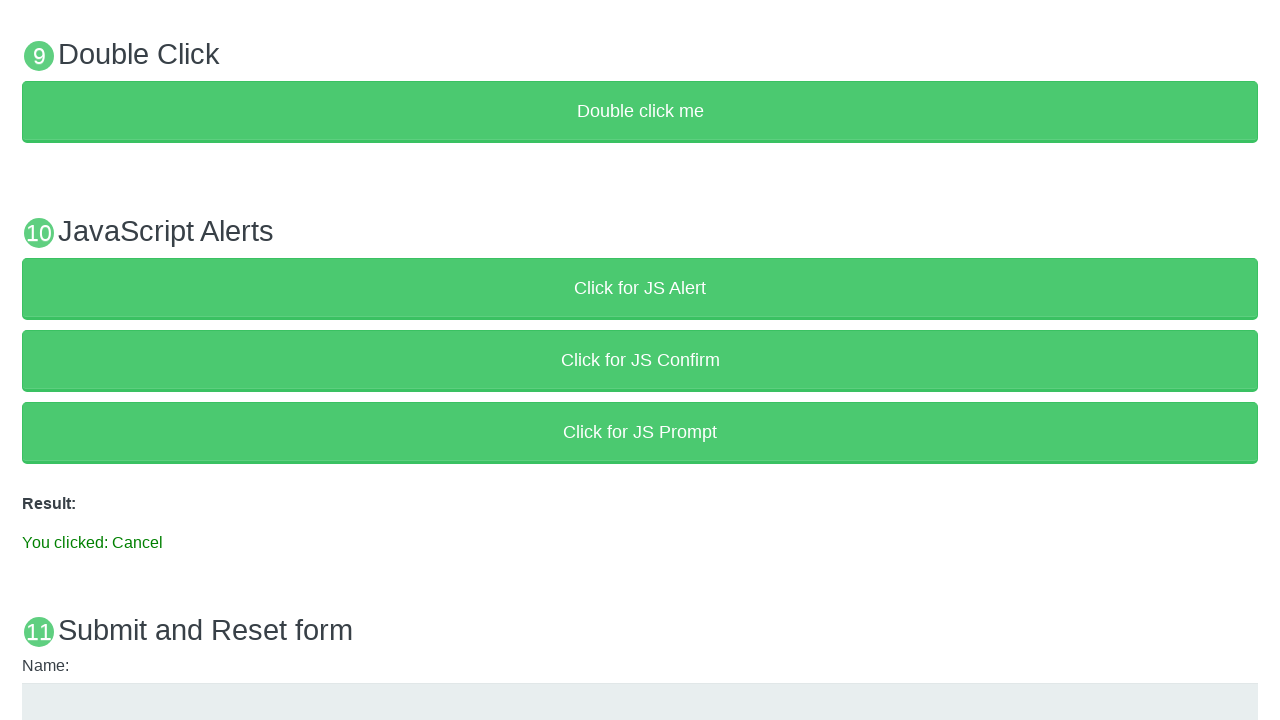